Tests clicking a "reveal" button that makes a hidden input visible, then typing into the revealed input field

Starting URL: https://www.selenium.dev/selenium/web/dynamic.html

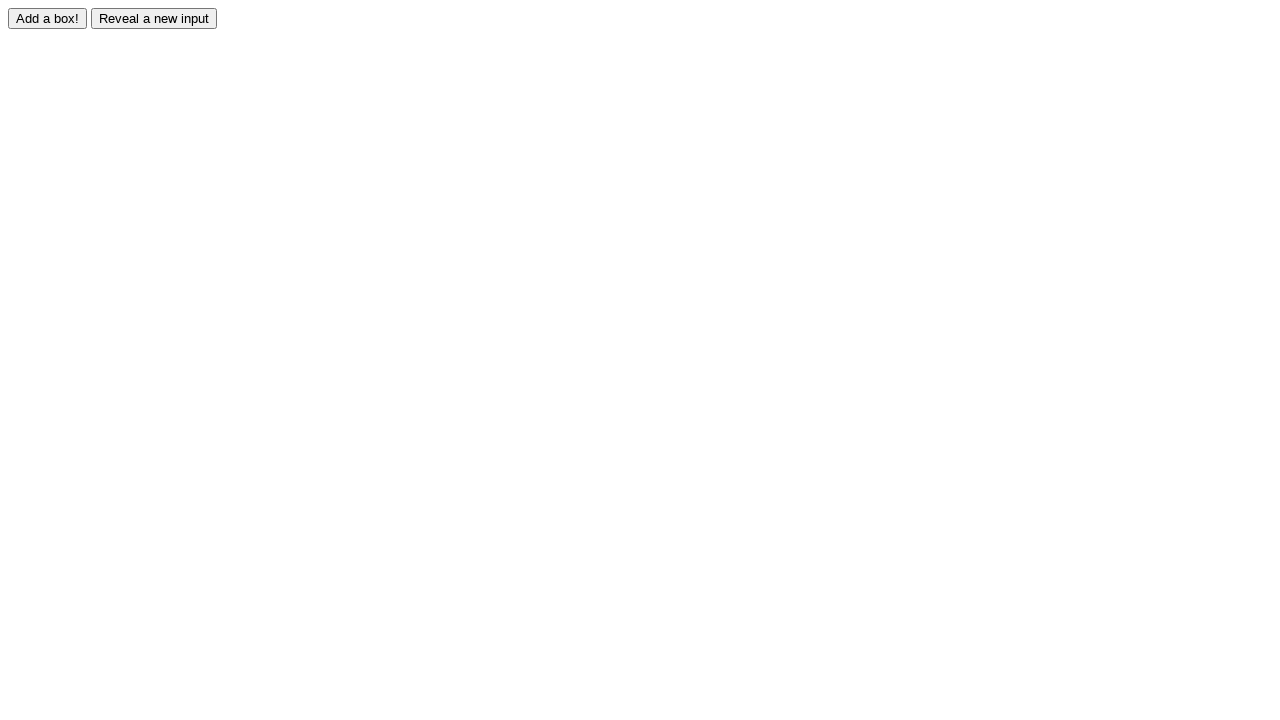

Clicked reveal button to show hidden input at (154, 18) on #reveal
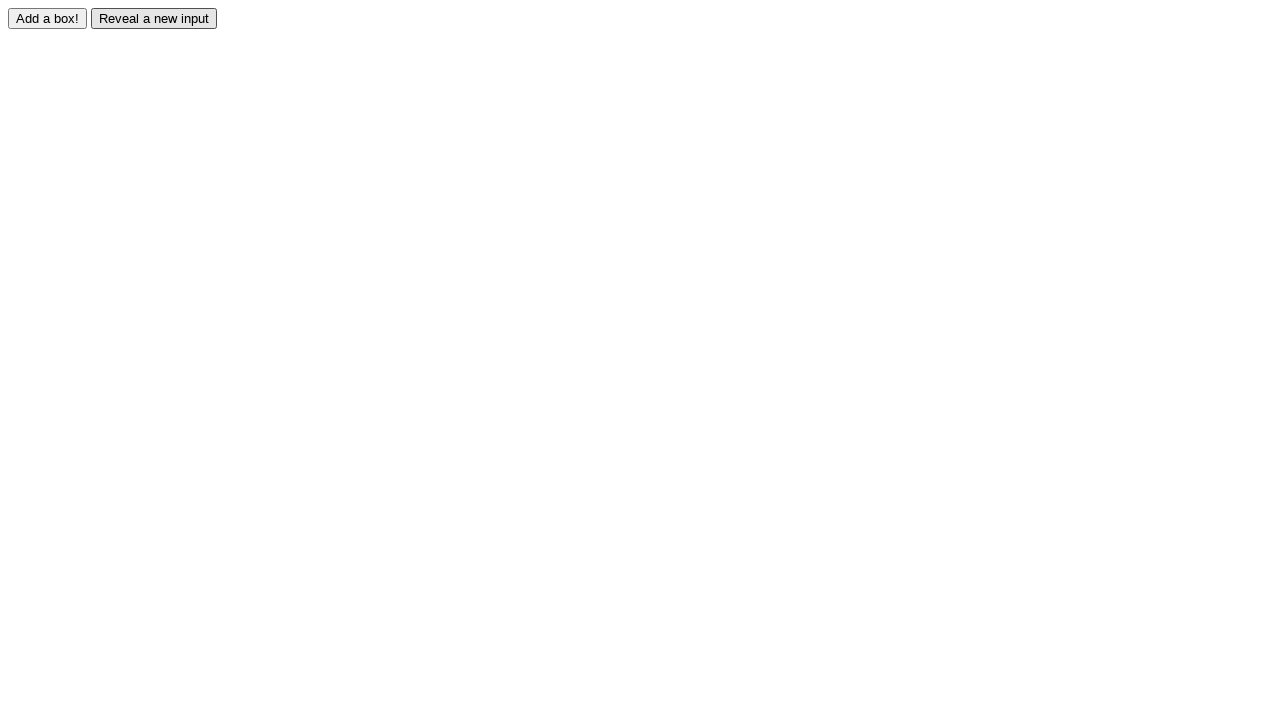

Hidden input field became visible
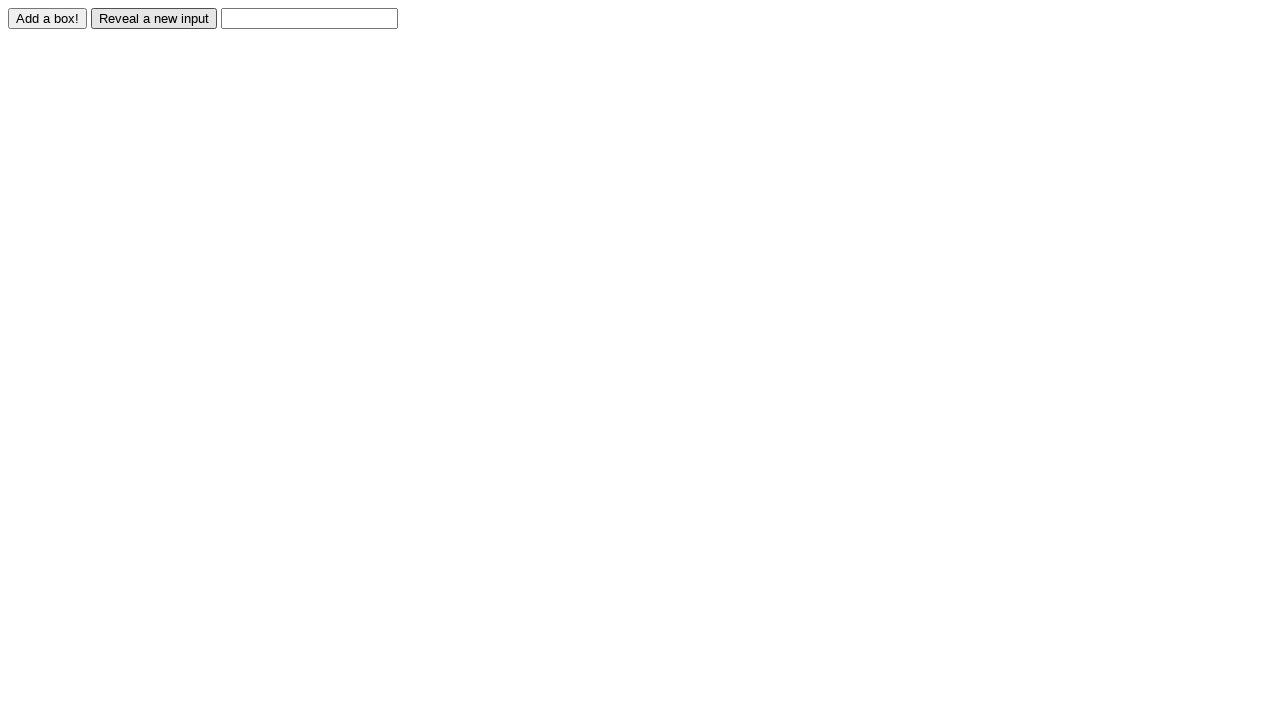

Typed 'Displayed' into the revealed input field on #revealed
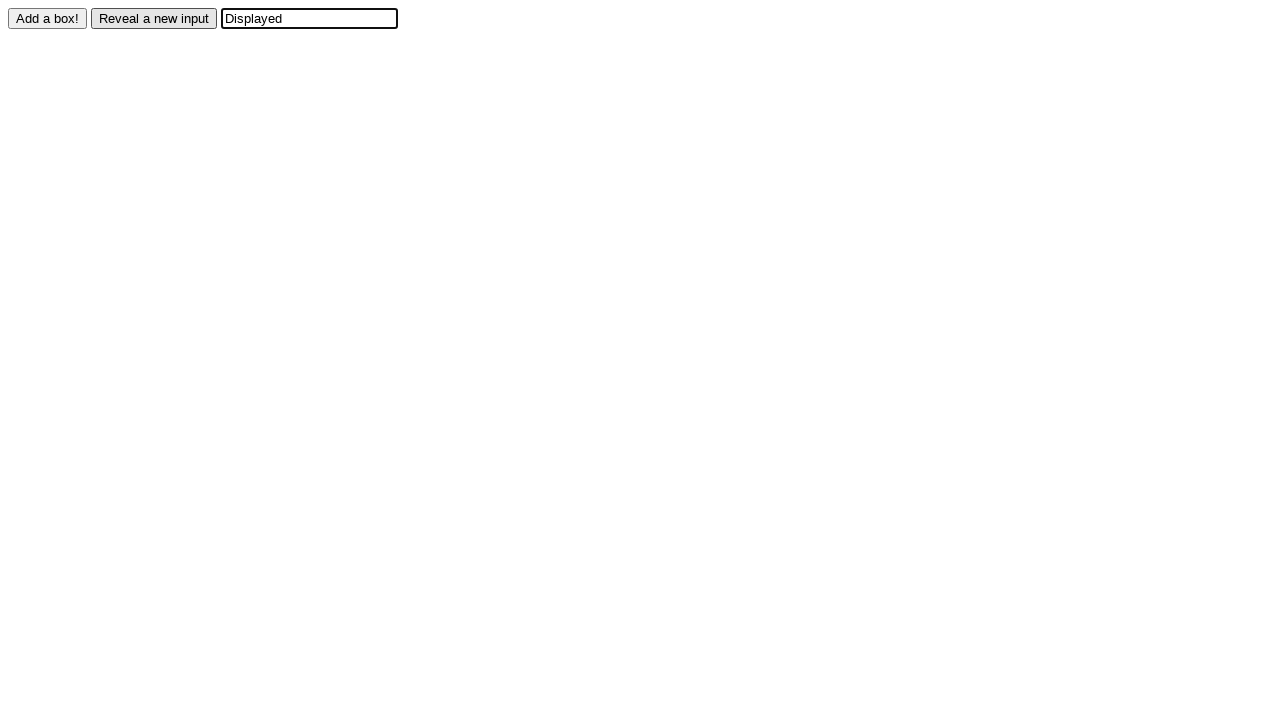

Verified that input value equals 'Displayed'
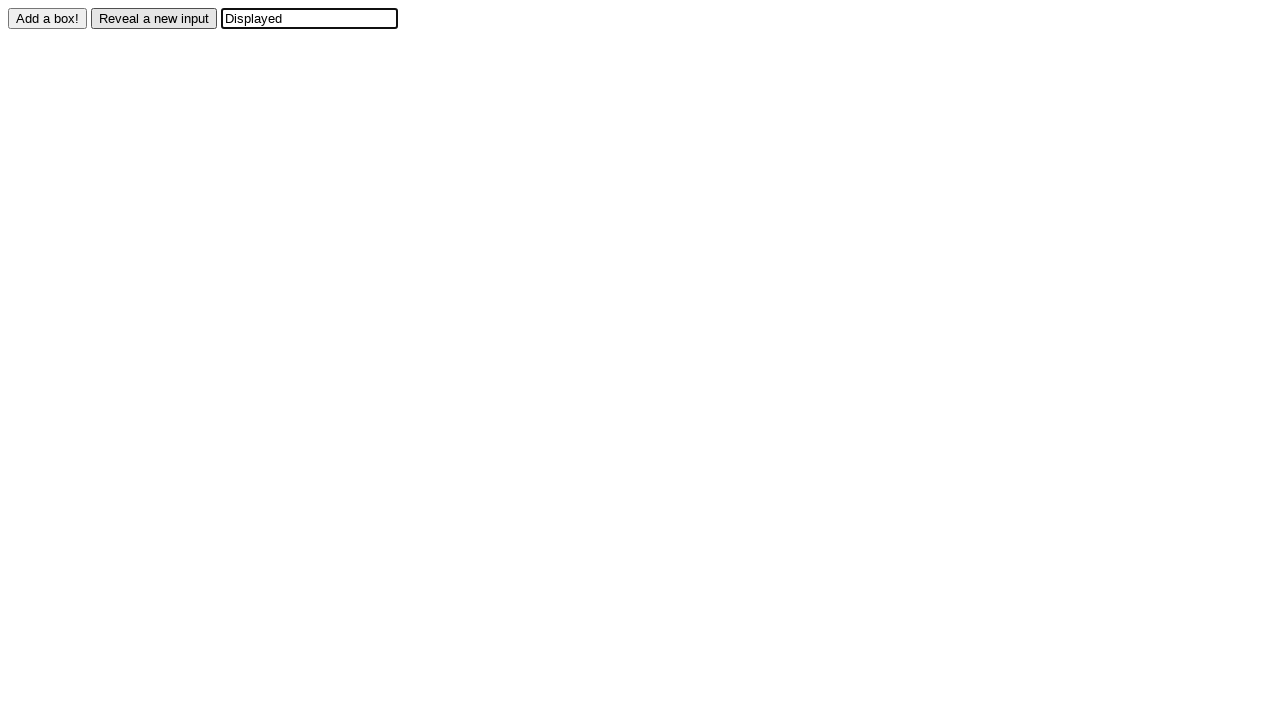

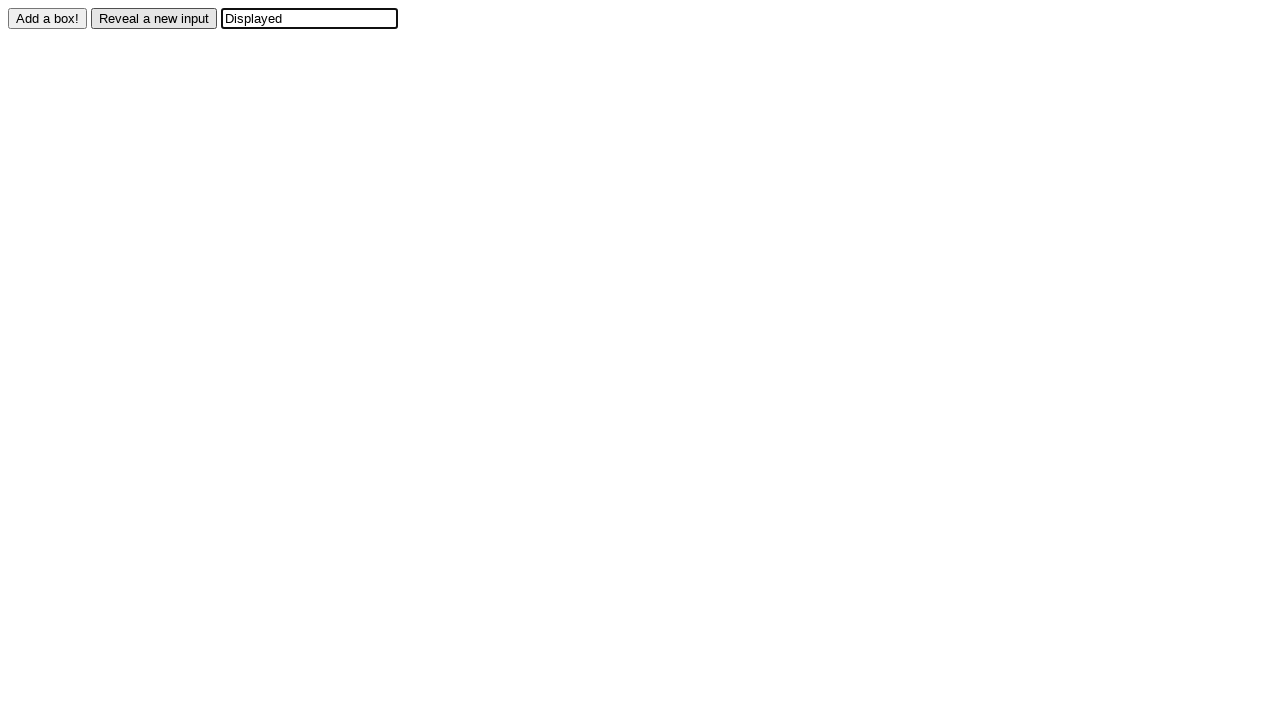